Tests calendar date picker by selecting a specific date through year, month, and day selection

Starting URL: https://rahulshettyacademy.com/seleniumPractise/#/offers

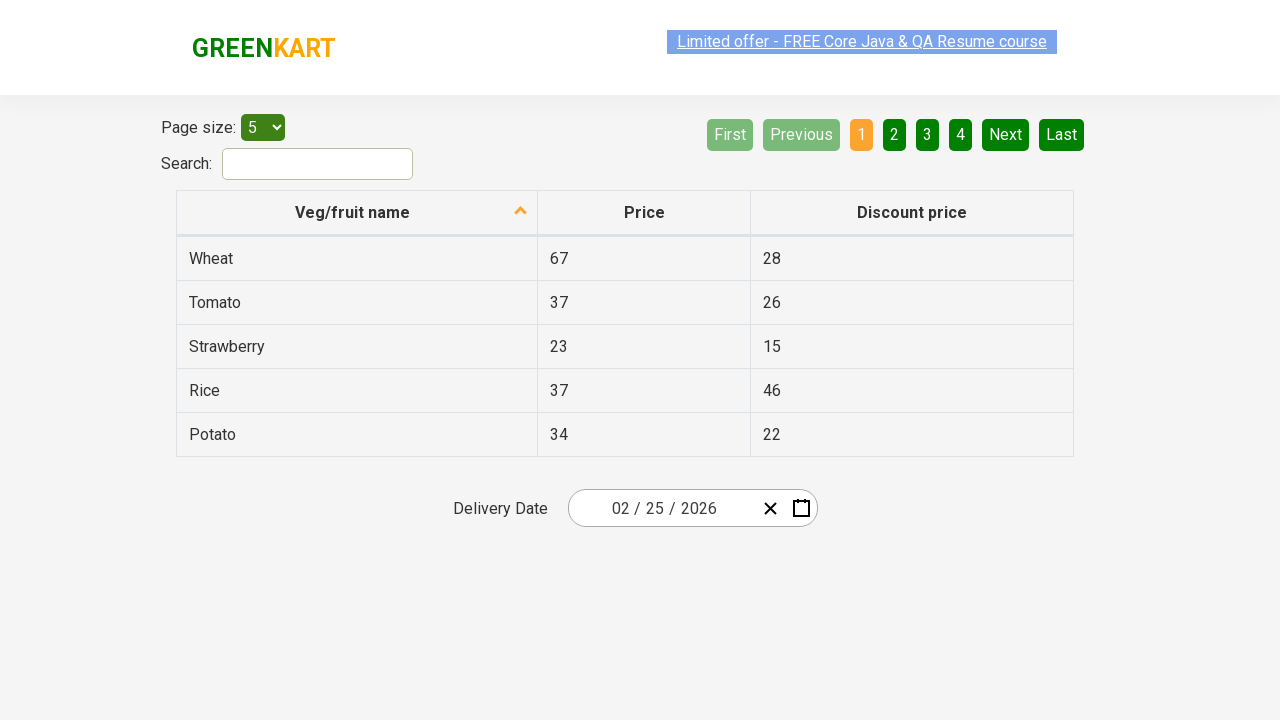

Clicked year input to open calendar picker at (698, 508) on .react-date-picker__inputGroup__year
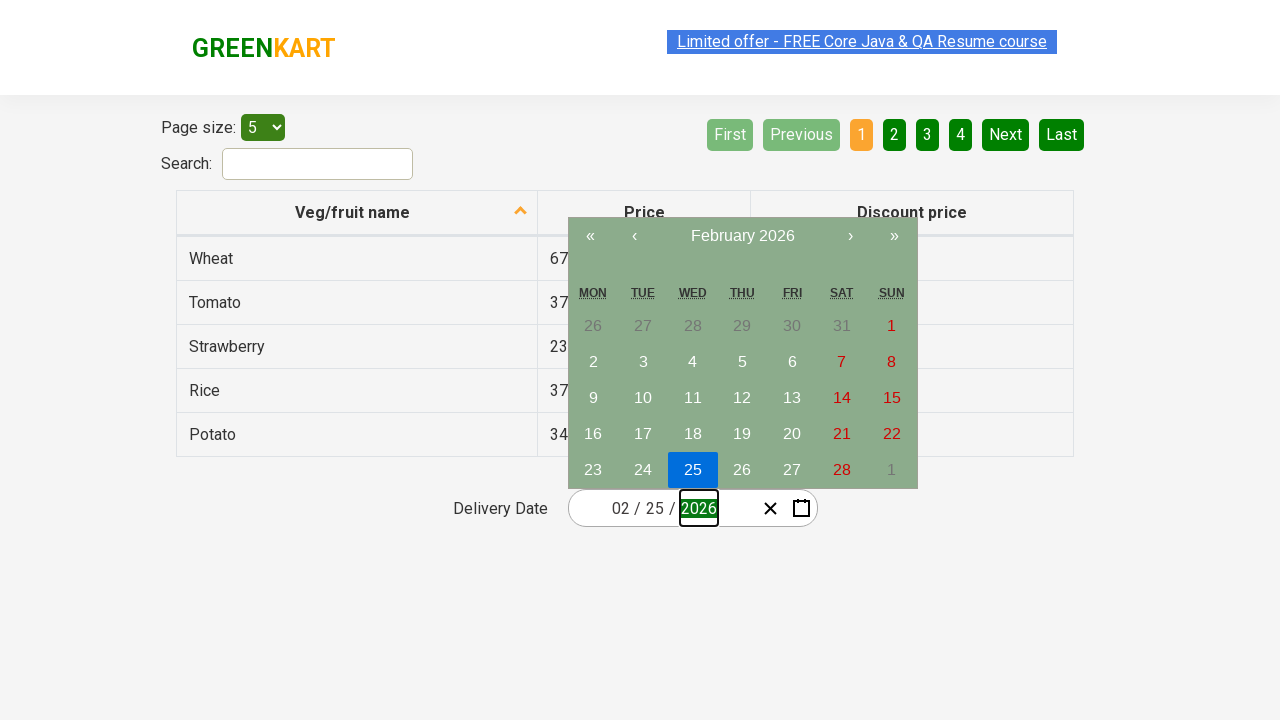

Clicked navigation label to navigate to decade view at (742, 236) on .react-calendar__navigation__label
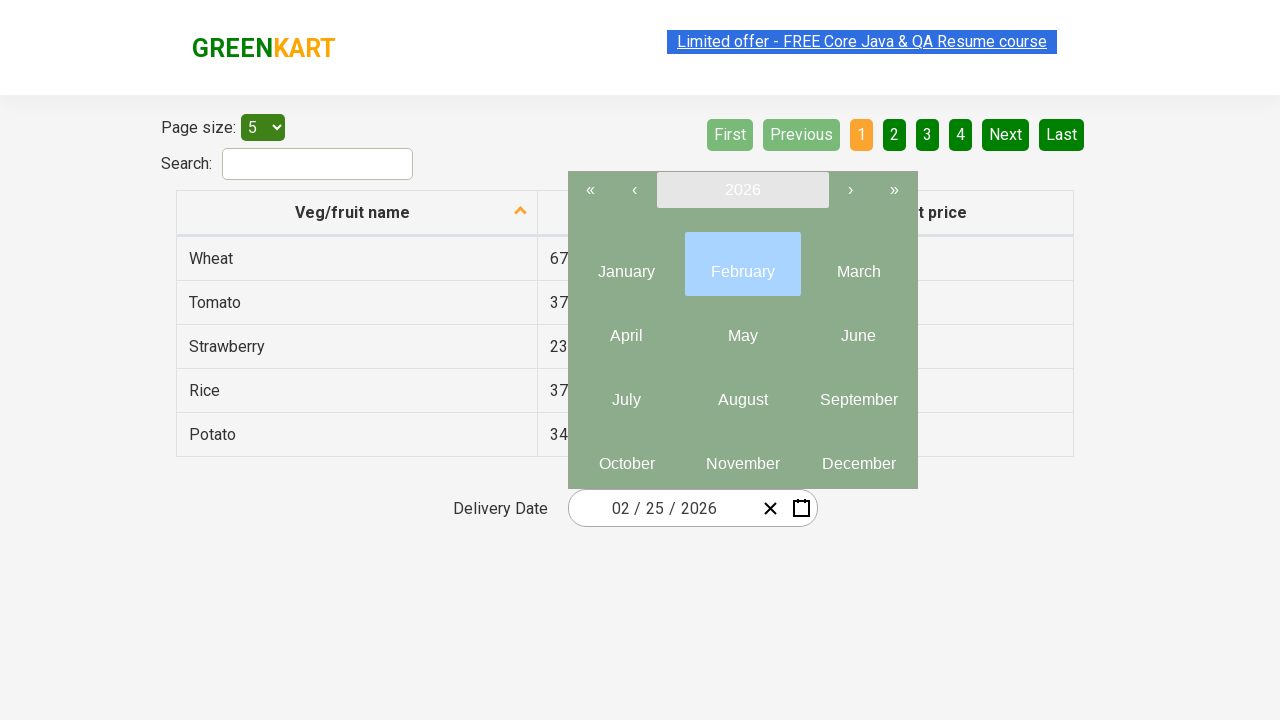

Clicked navigation label again to reach decade selection at (742, 190) on .react-calendar__navigation__label
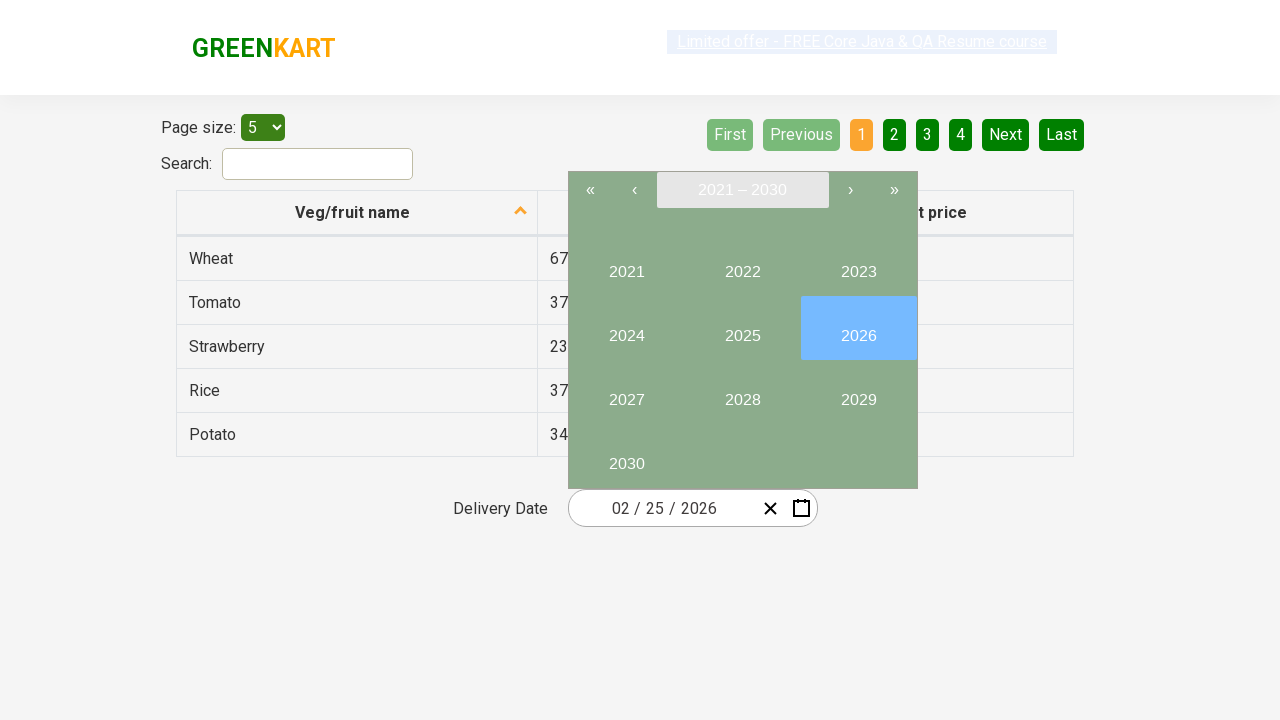

Selected year 2027 from decade view at (626, 392) on button:has-text('2027')
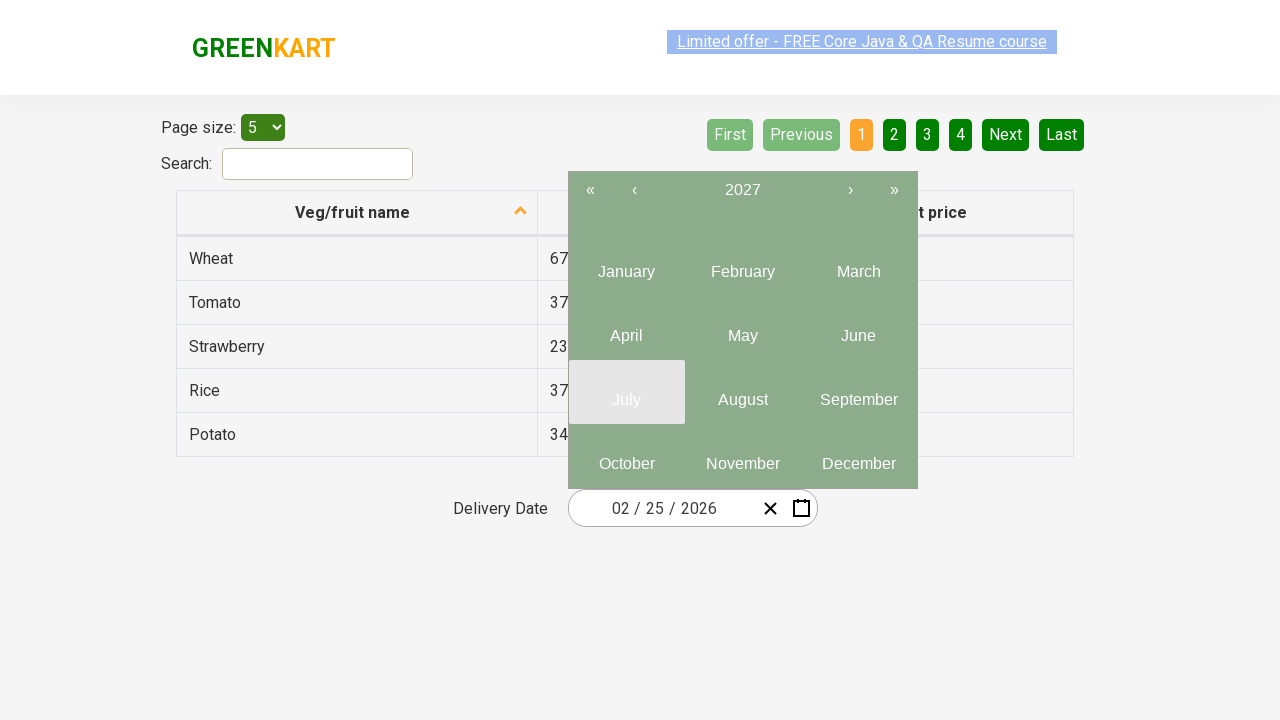

Selected June (month 6) from year view at (858, 328) on .react-calendar__year-view__months__month >> nth=5
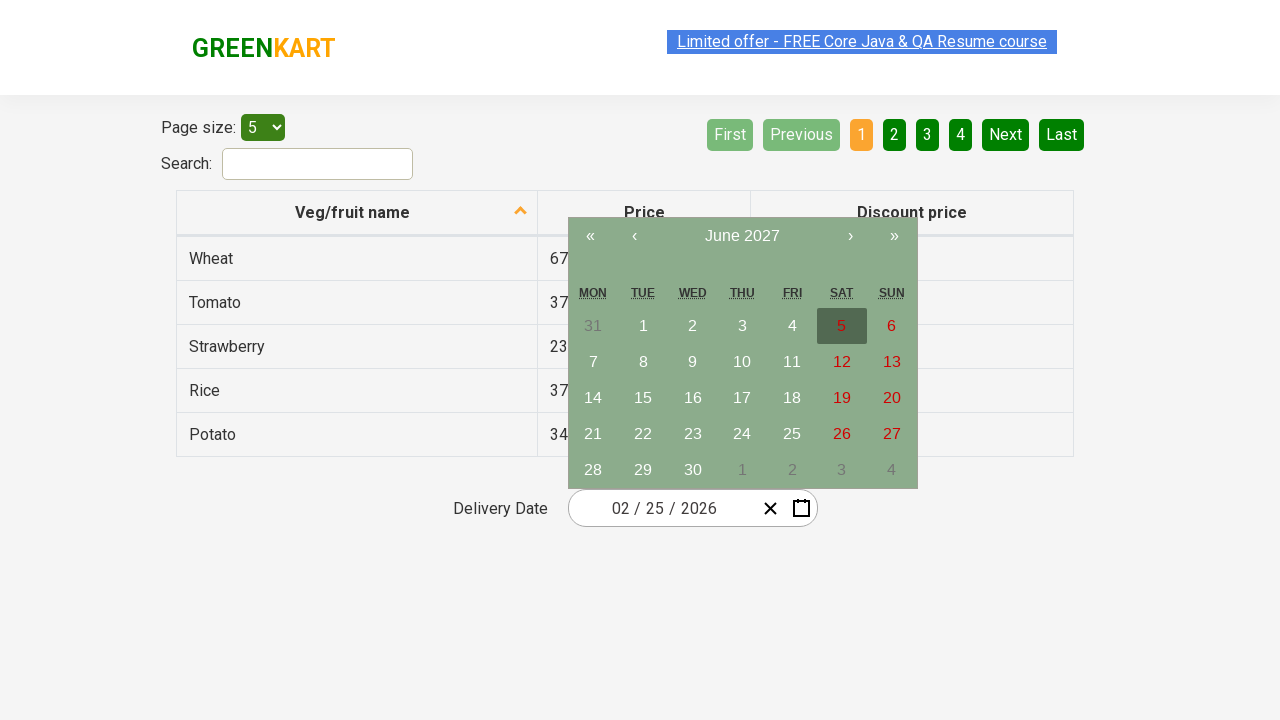

Selected day 15 from calendar at (643, 398) on abbr:has-text('15')
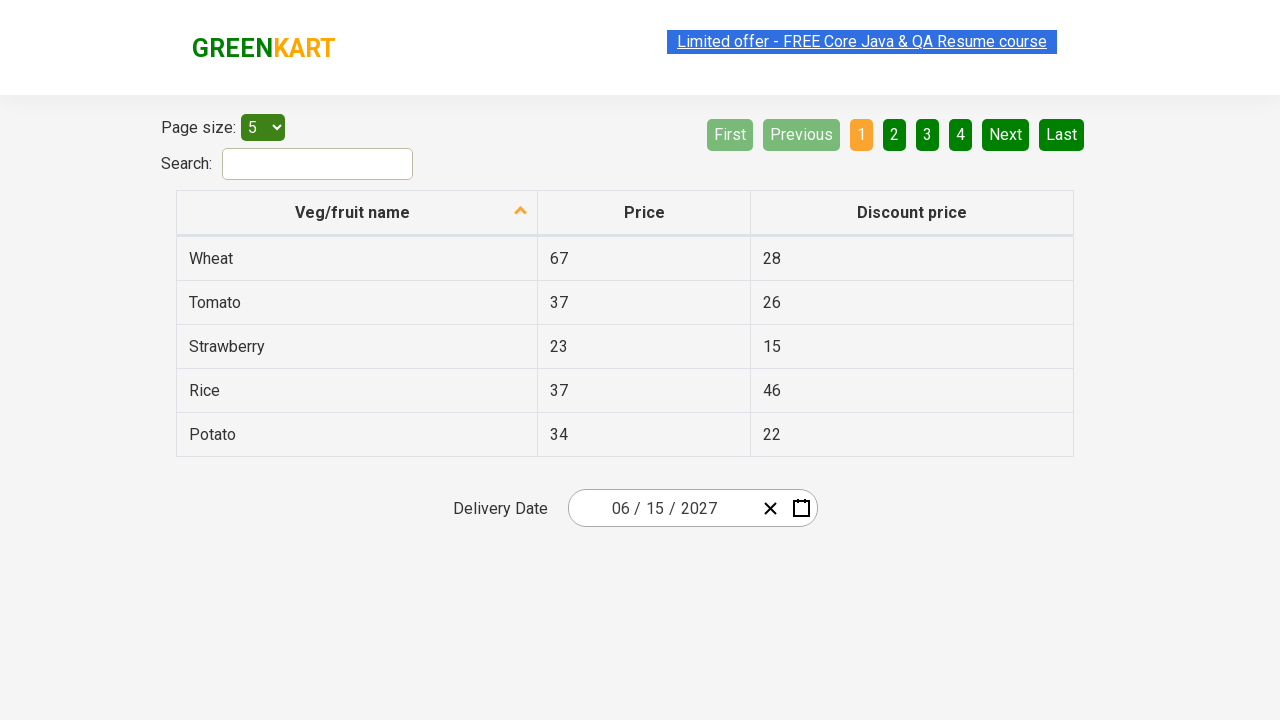

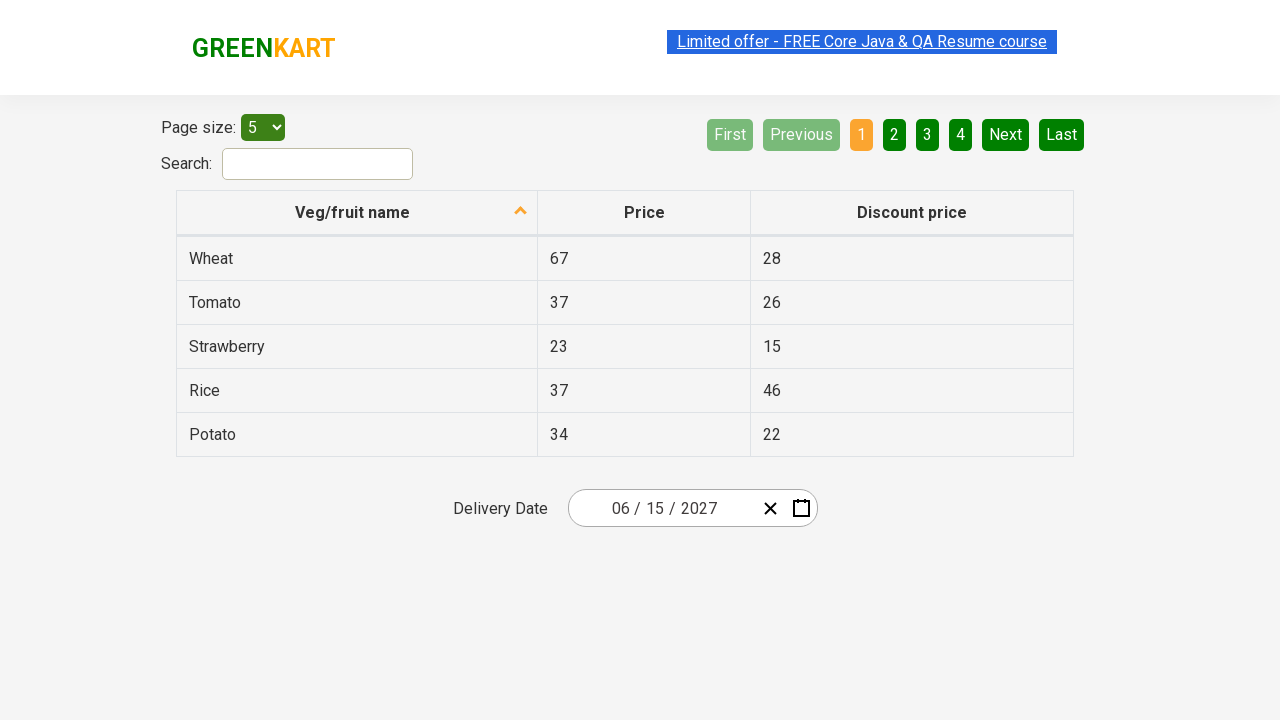